Tests the search functionality of an e-commerce site by searching for "phone", verifying search results appear, and navigating to the first product to verify it contains the search term.

Starting URL: https://testotomasyonu.com

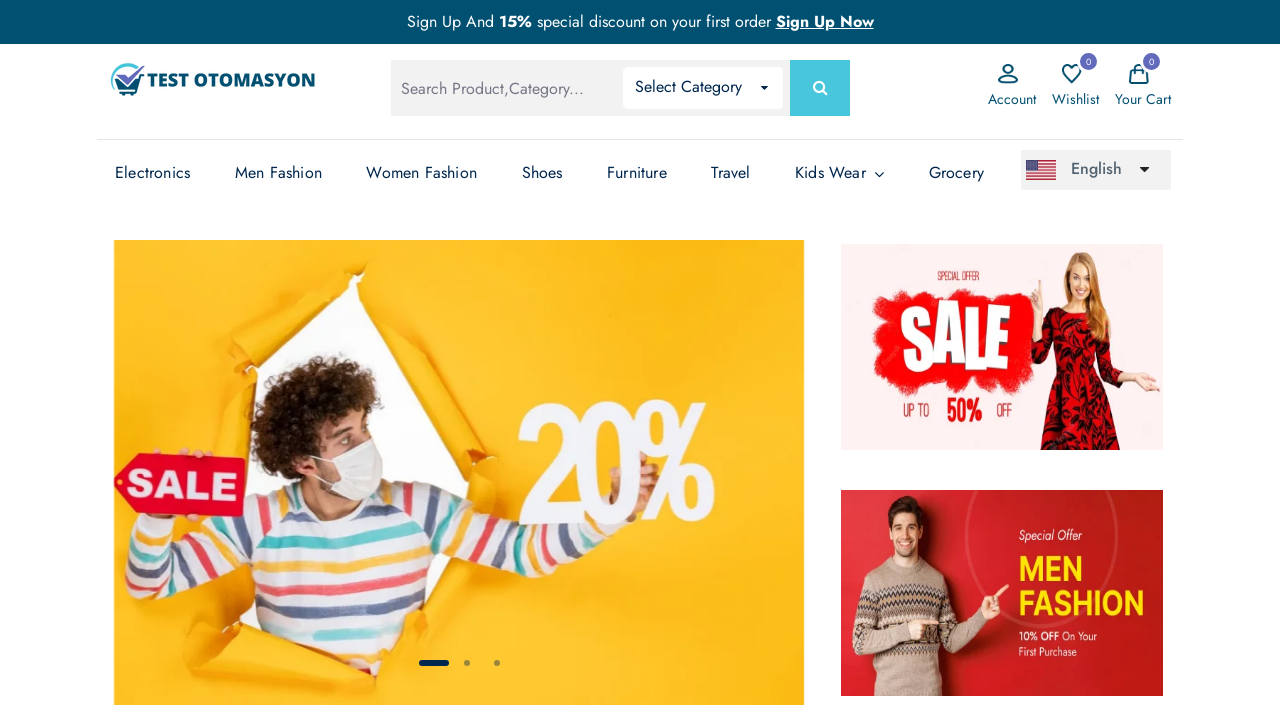

Filled search box with 'phone' on #global-search
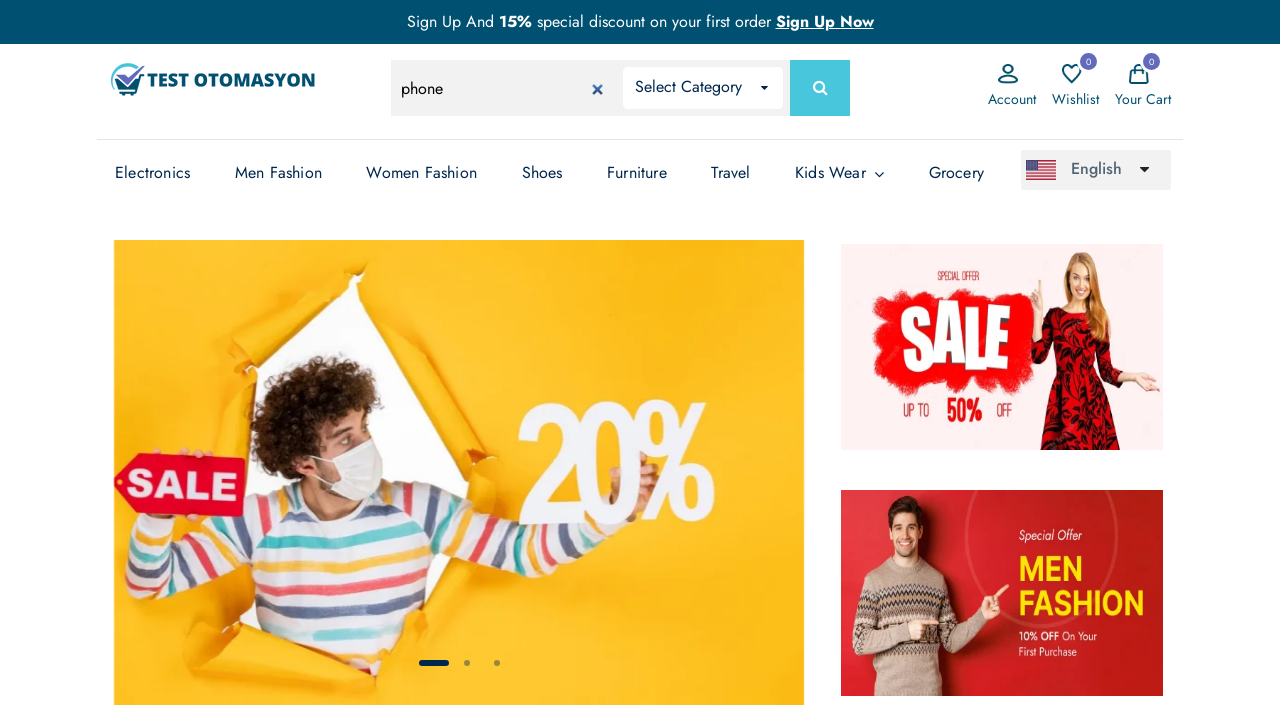

Pressed Enter to submit search query on #global-search
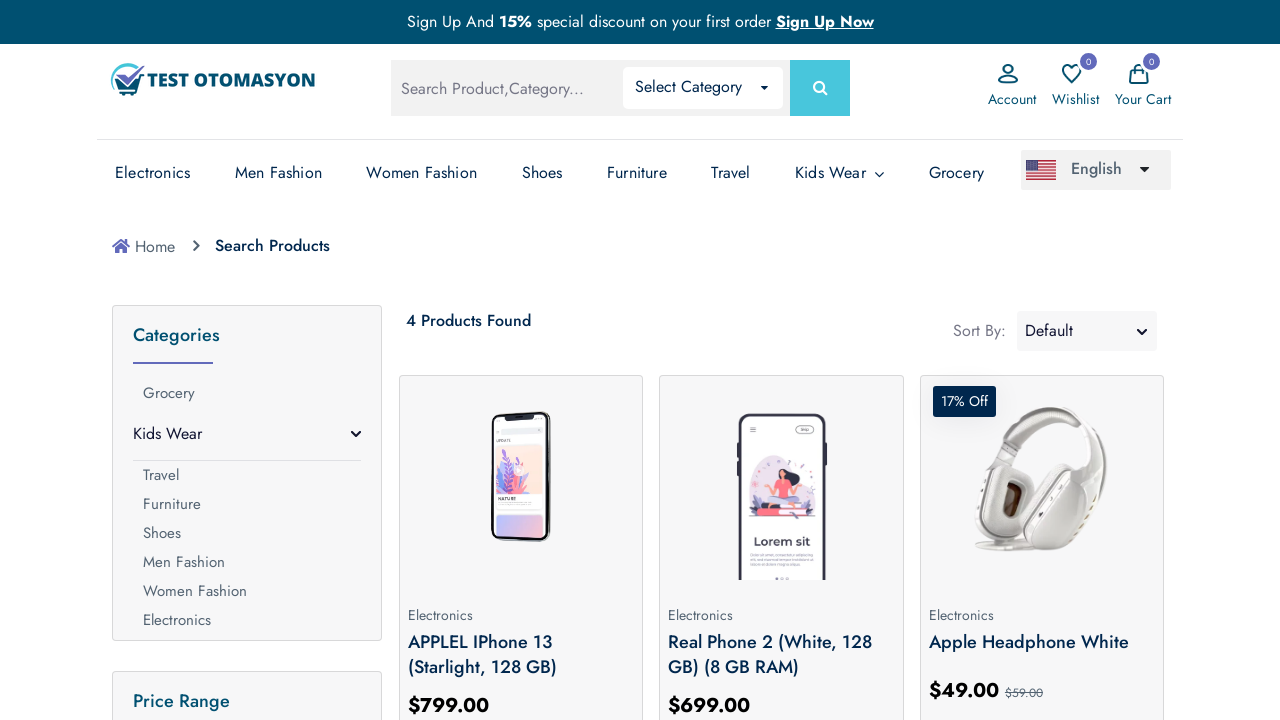

Search results loaded and product count text appeared
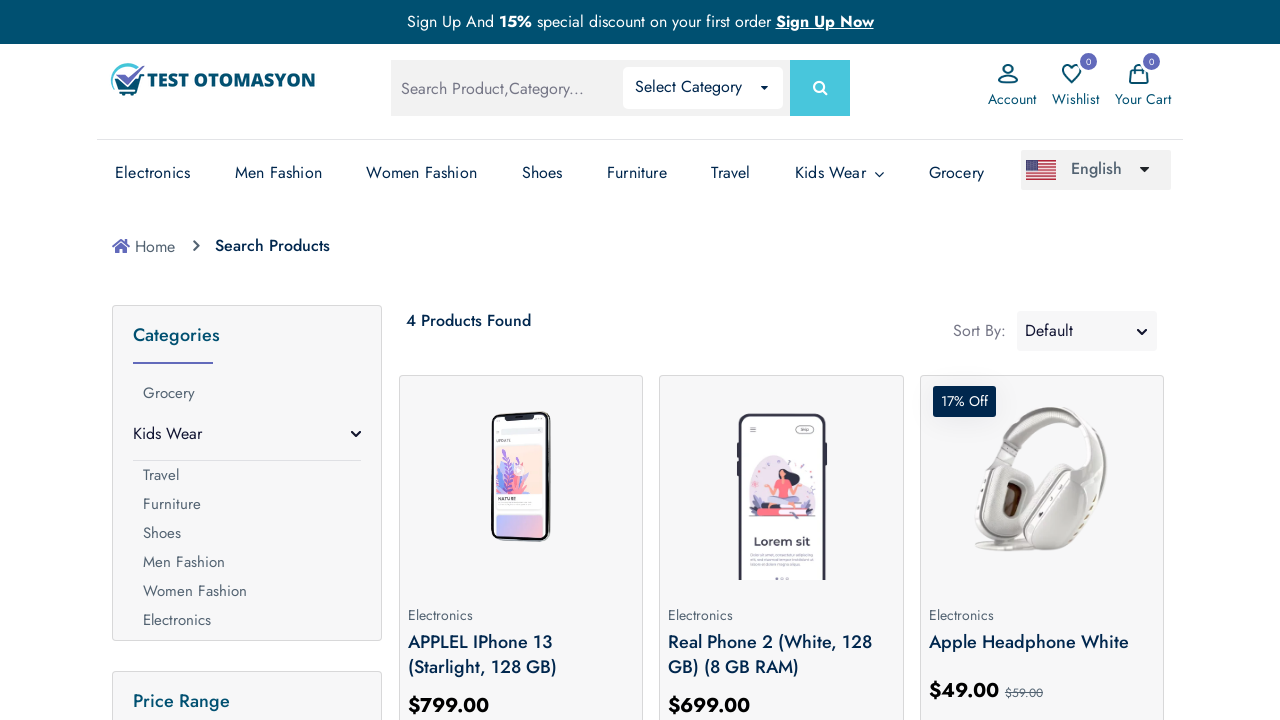

Retrieved product count text from search results
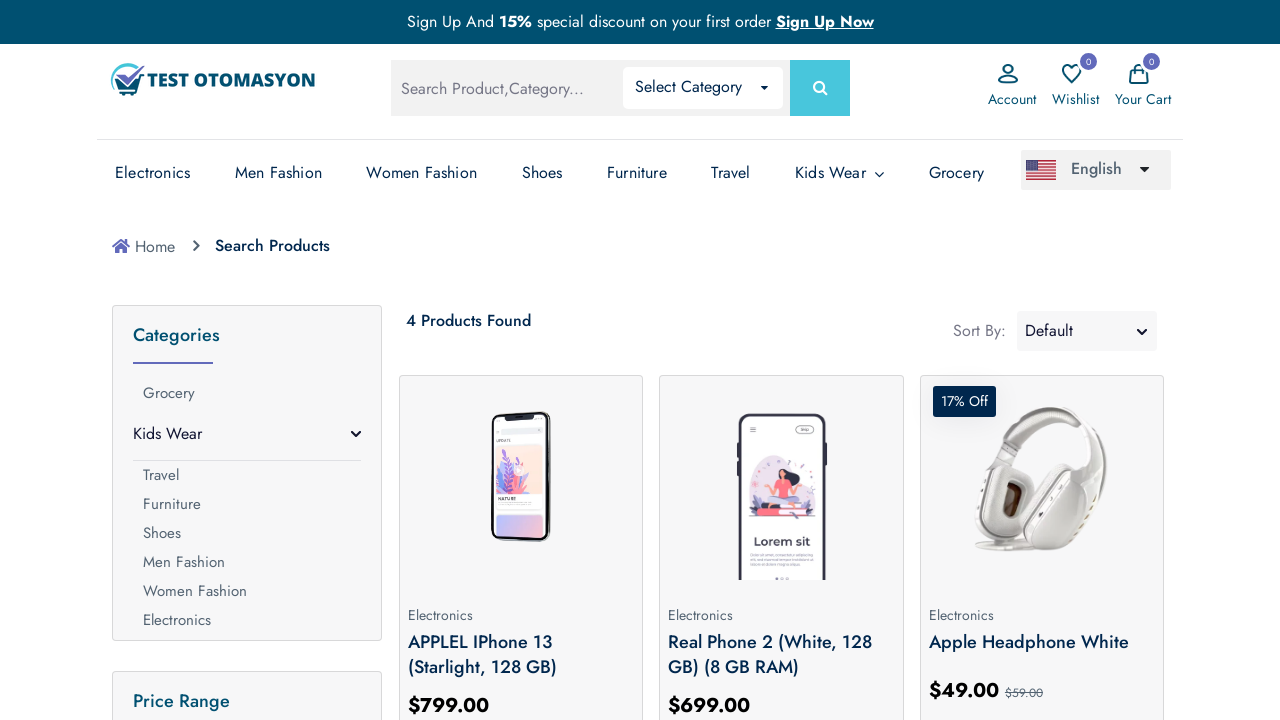

Verified that search results contain products (count is not 0)
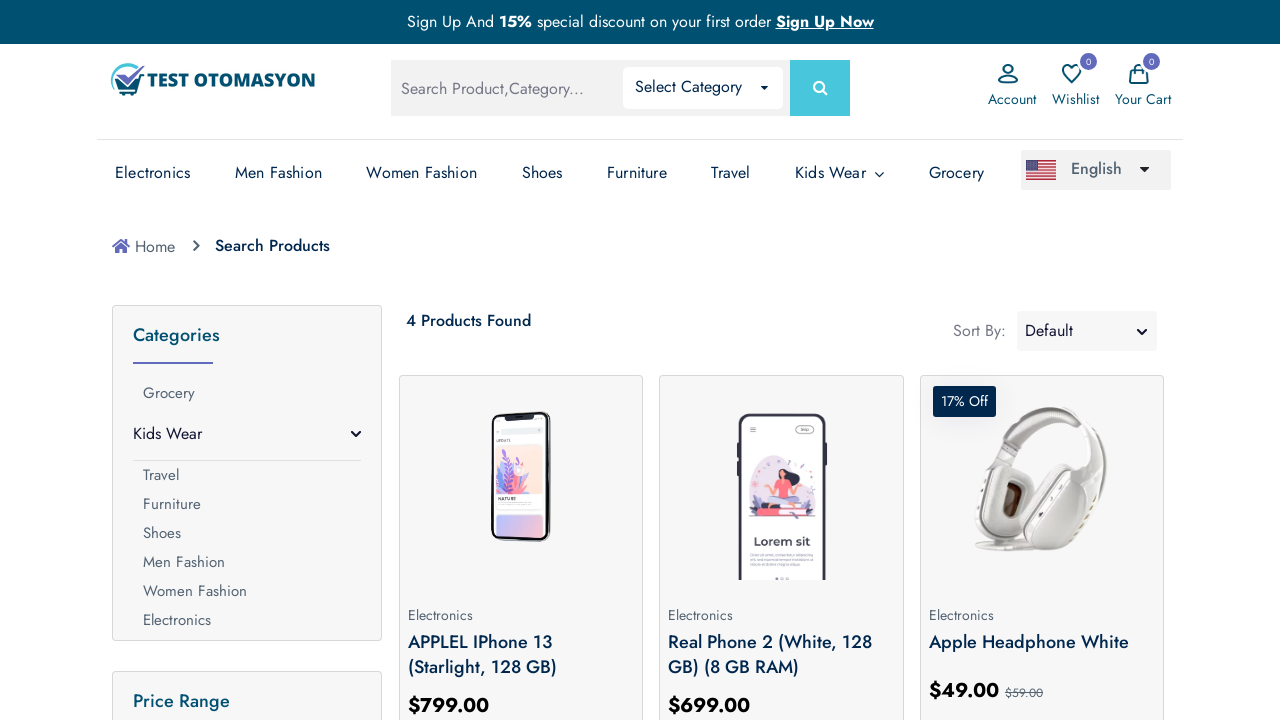

Clicked on the first product in search results at (521, 655) on (//*[@class='prod-title mb-3 '])[1]
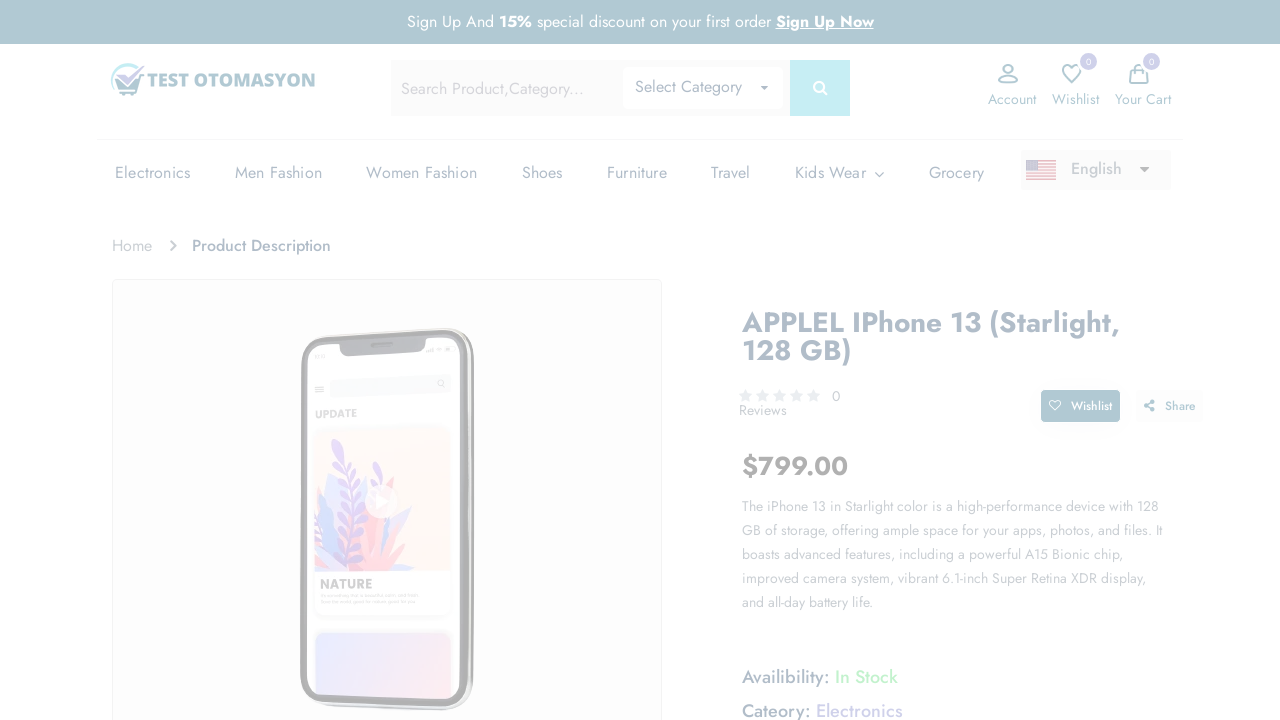

Product page loaded and product heading appeared
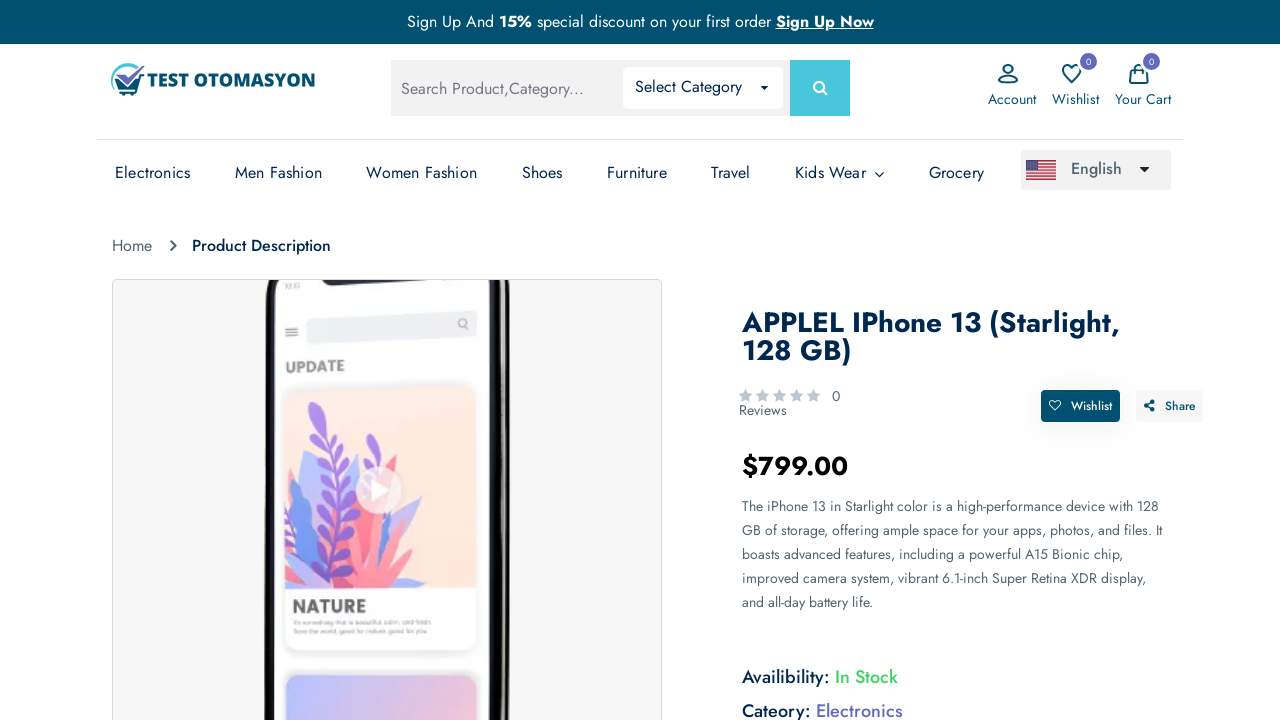

Retrieved product name from product page
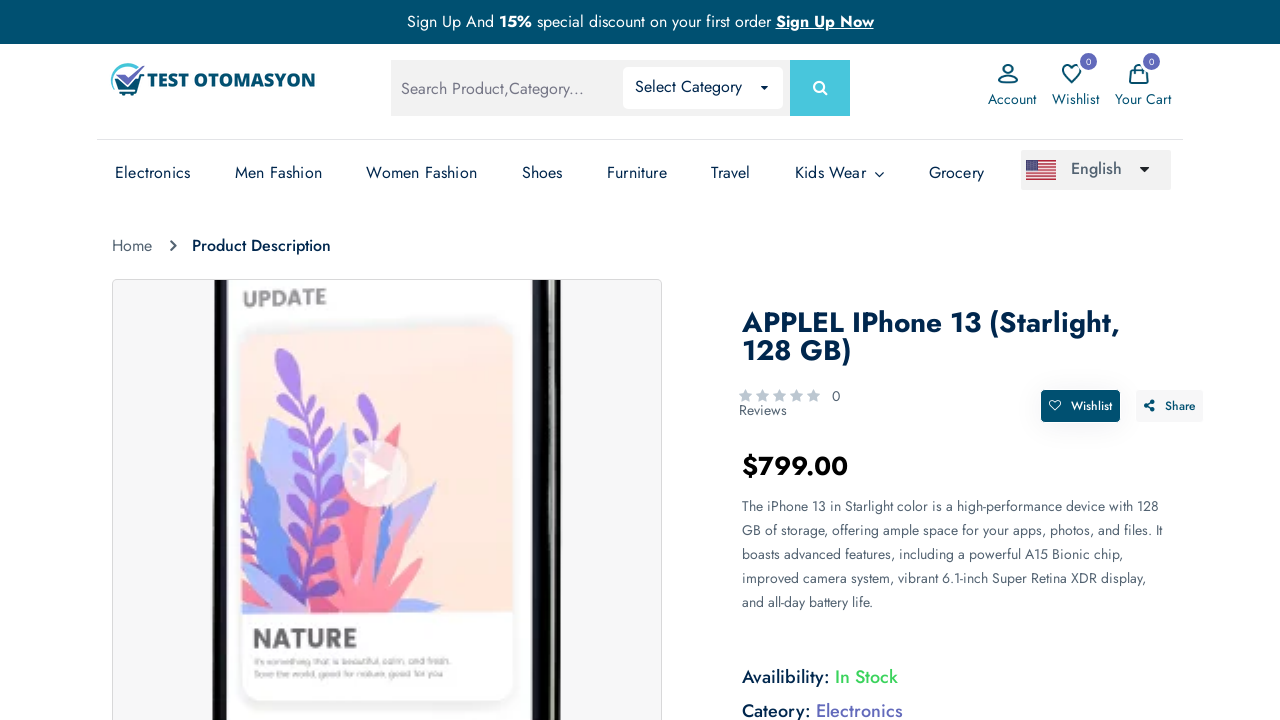

Verified that product name contains the search term 'phone'
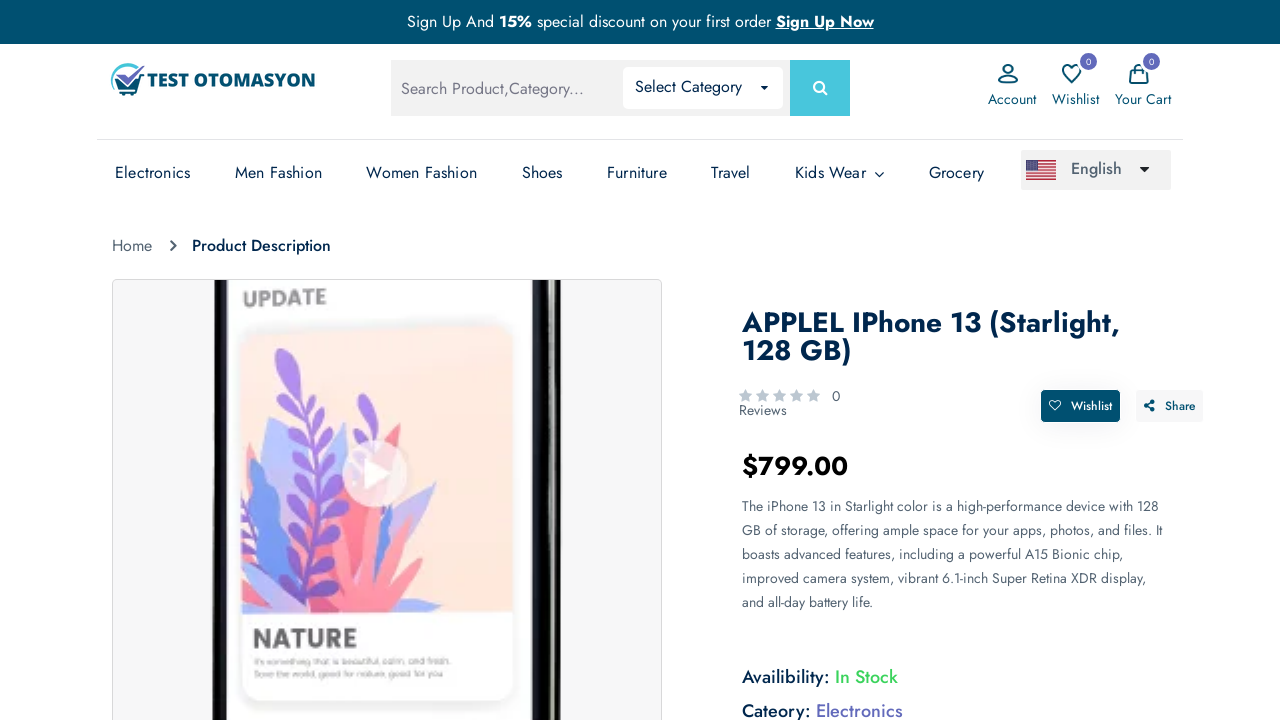

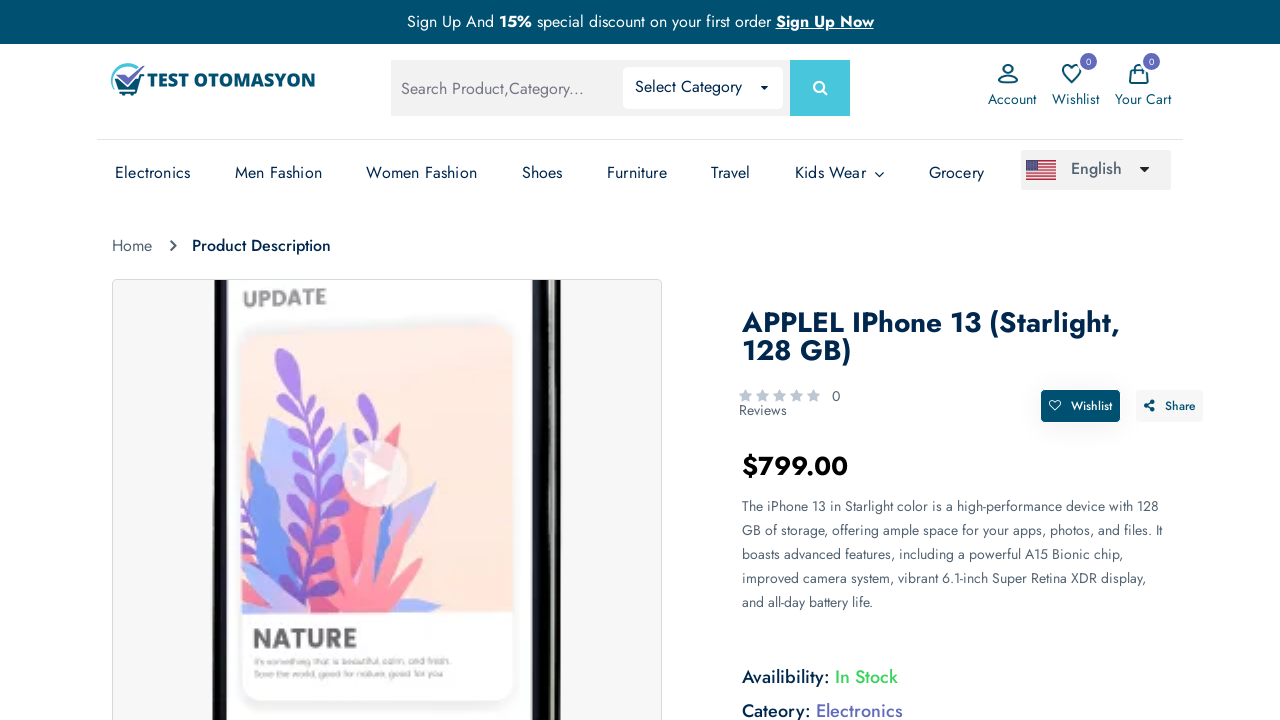